Tests the "Get Started" link on the Playwright homepage by clicking it and verifying the Installation heading is visible

Starting URL: https://playwright.dev/

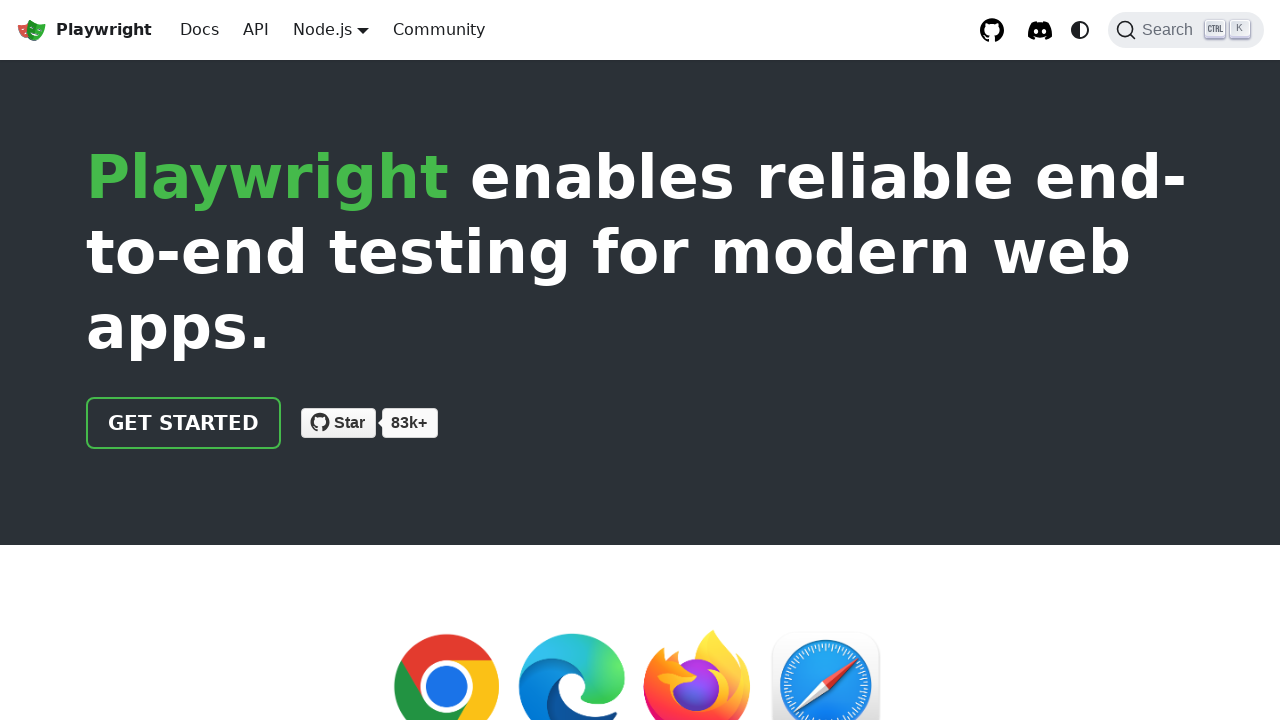

Clicked 'Get Started' link on Playwright homepage at (184, 423) on text=Get started
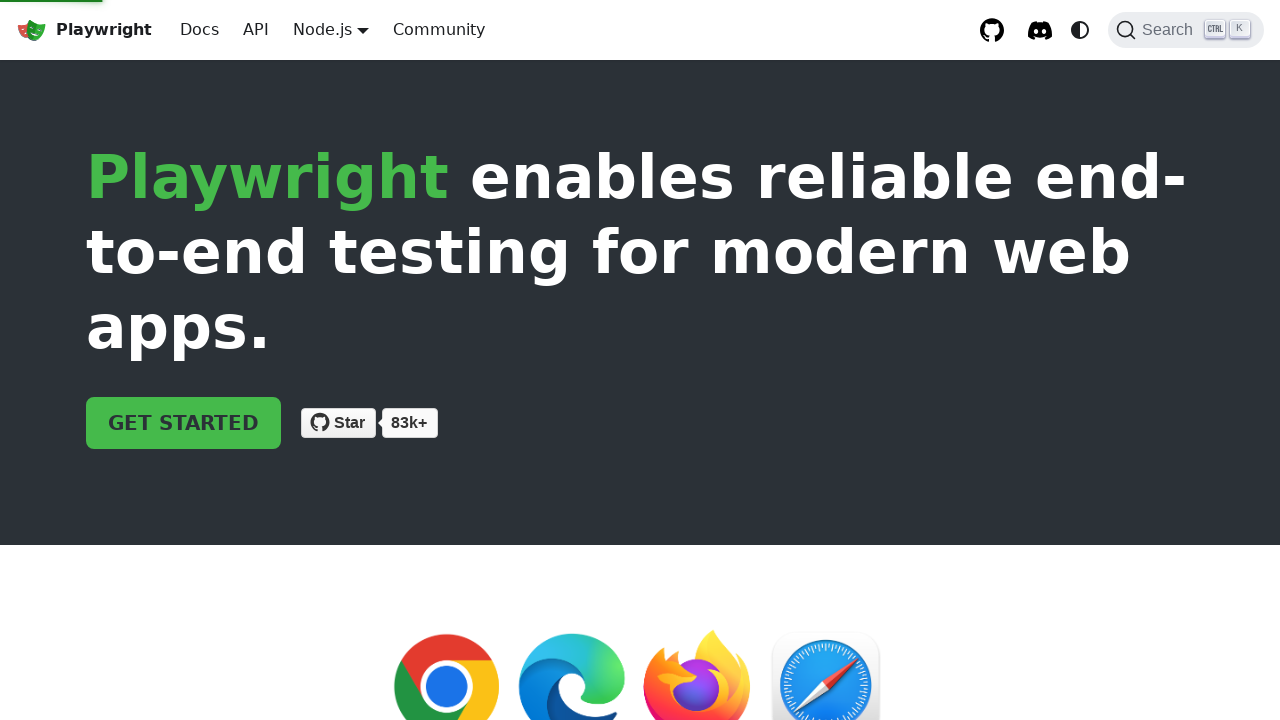

Installation heading appeared after clicking Get Started
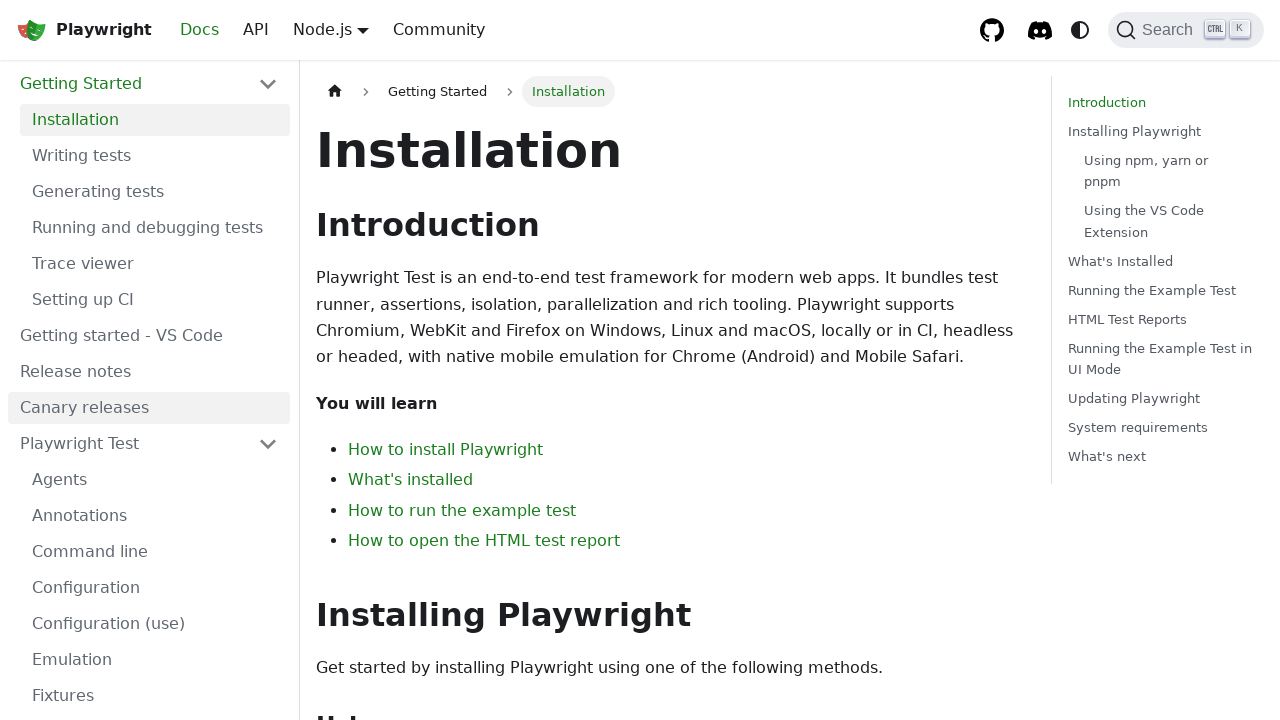

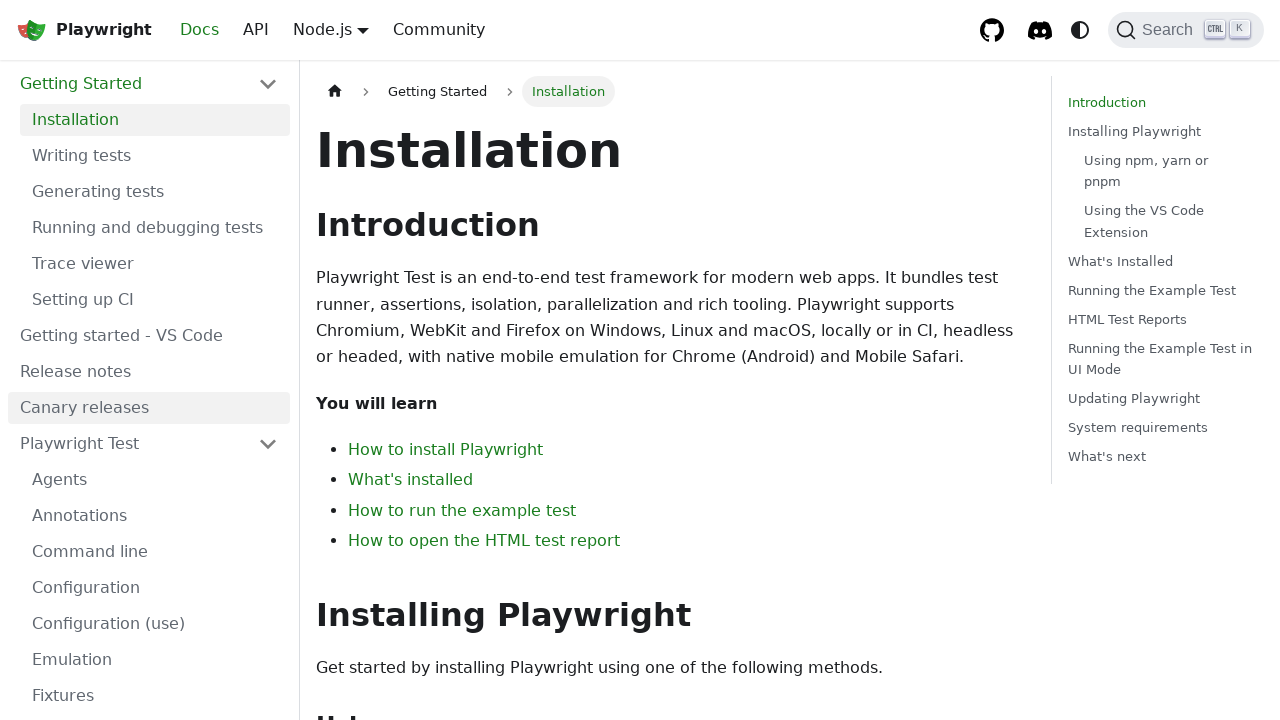